Tests displaying all items after filtering by clicking the All filter

Starting URL: https://todo-app.serenity-js.org/#/

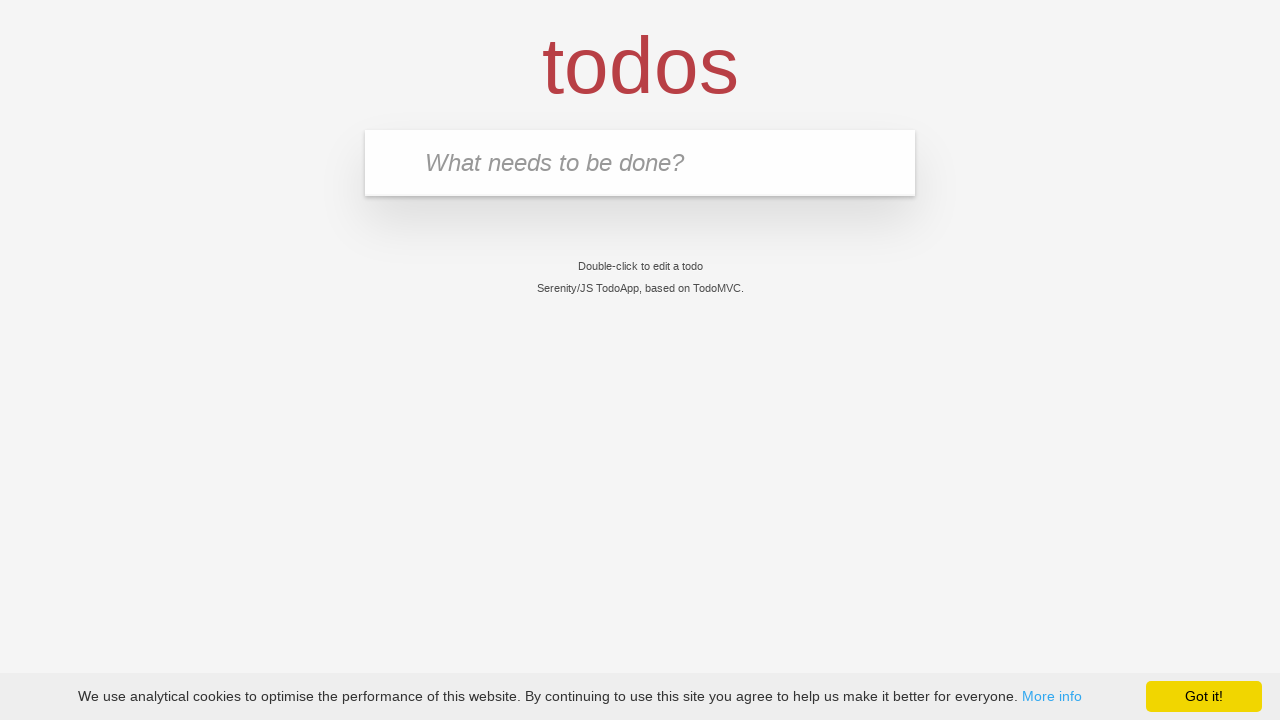

Filled new todo input with 'buy some cheese' on .new-todo
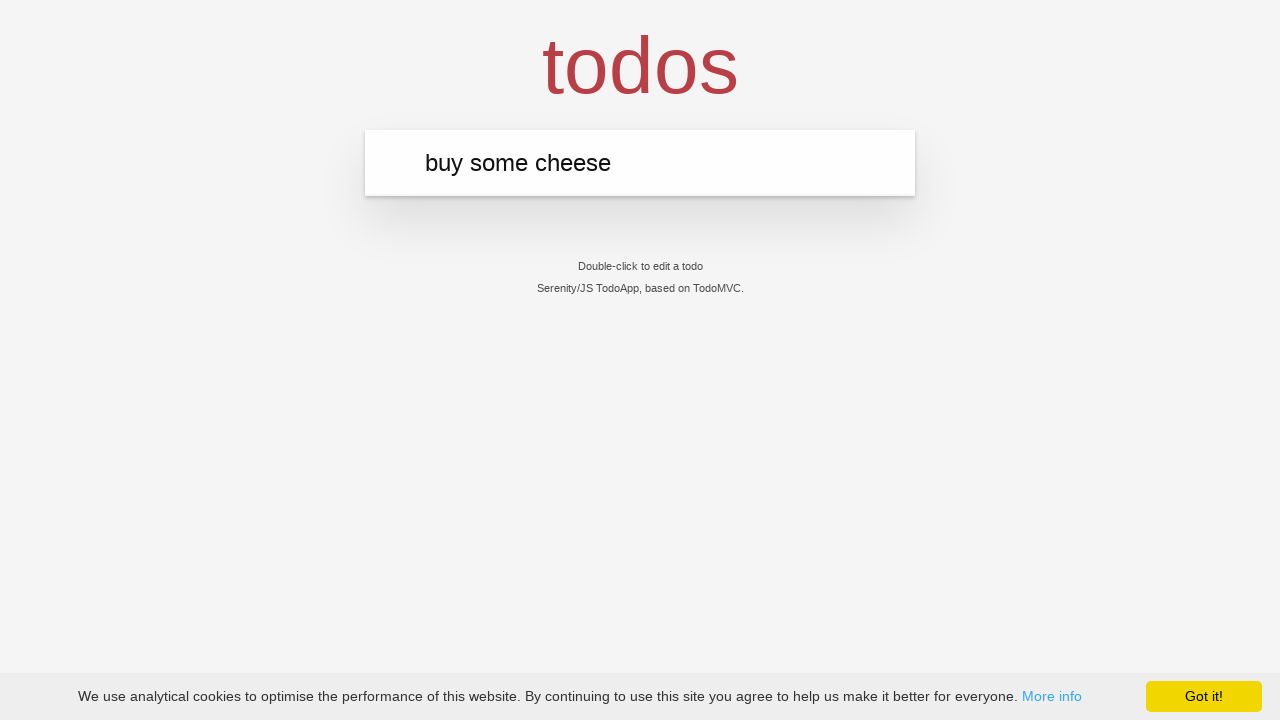

Pressed Enter to create first todo item on .new-todo
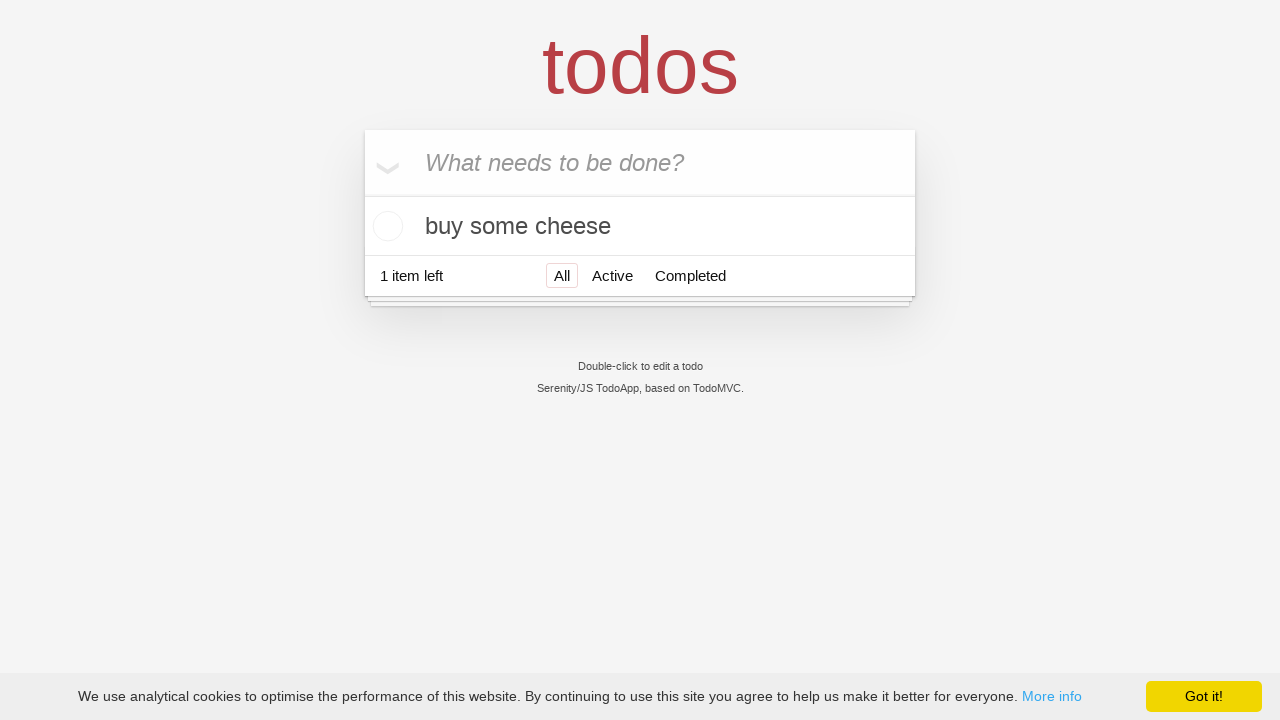

Filled new todo input with 'feed the cat' on .new-todo
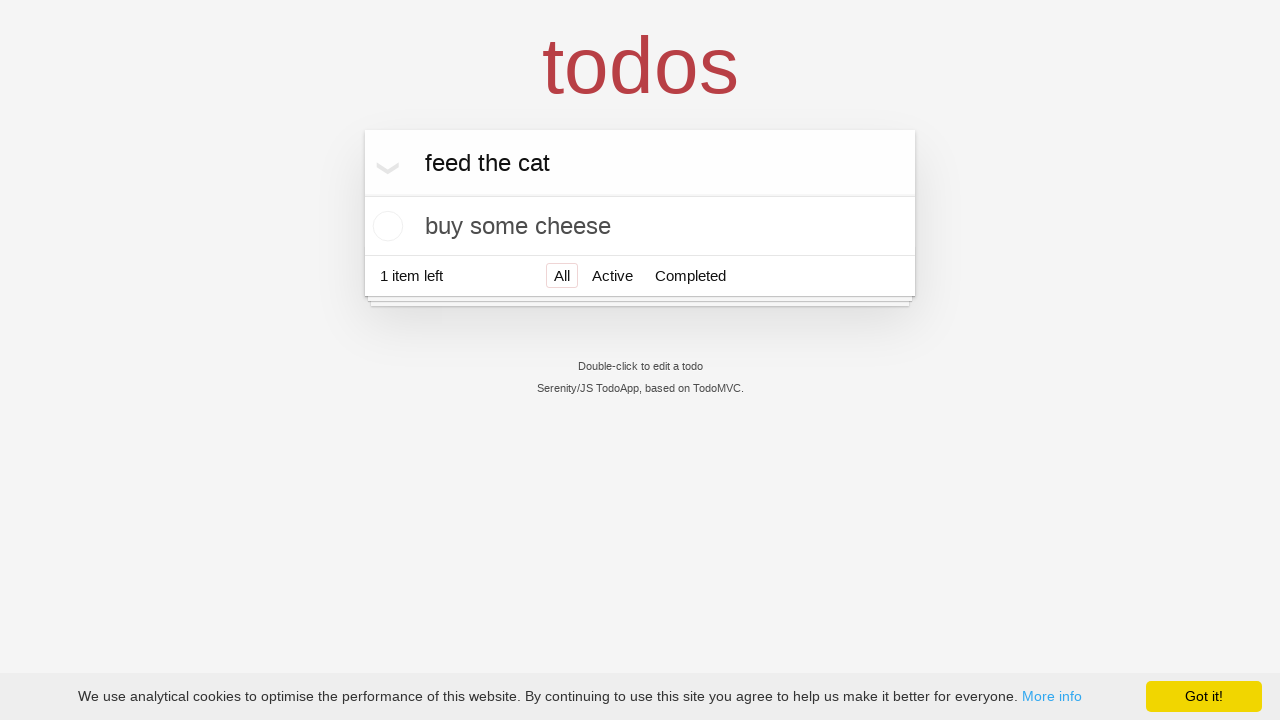

Pressed Enter to create second todo item on .new-todo
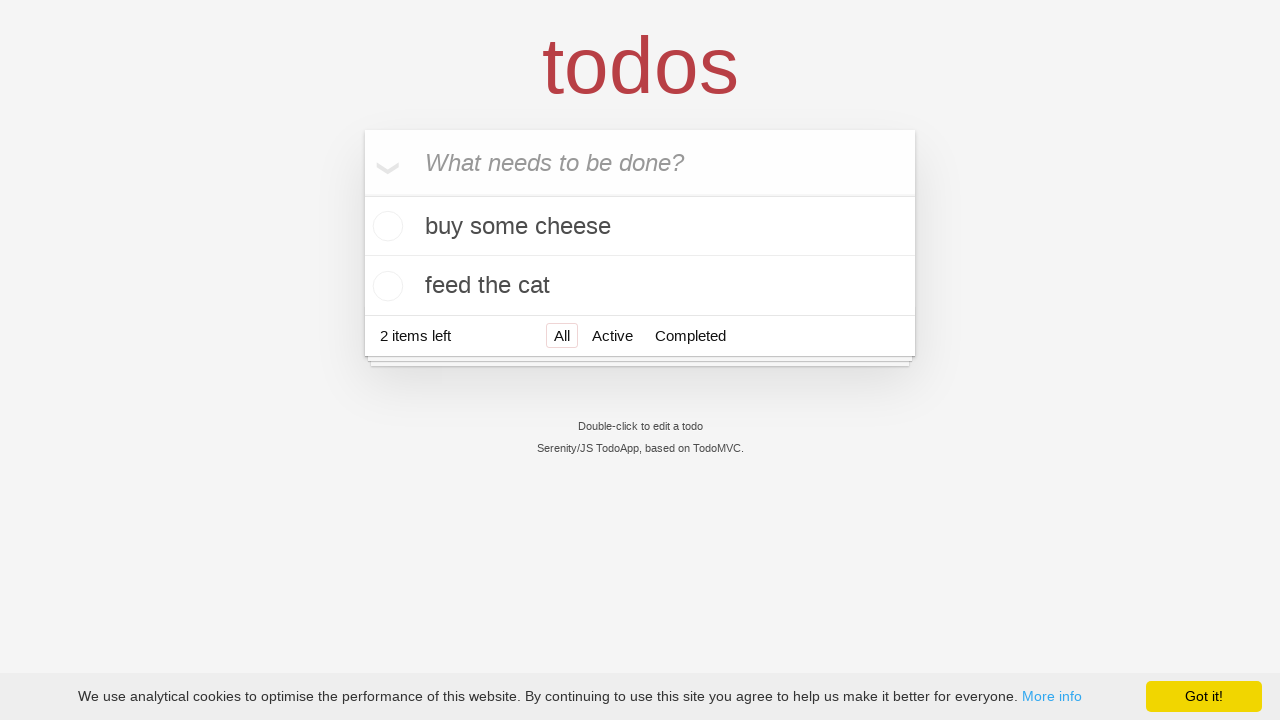

Filled new todo input with 'book a doctors appointment' on .new-todo
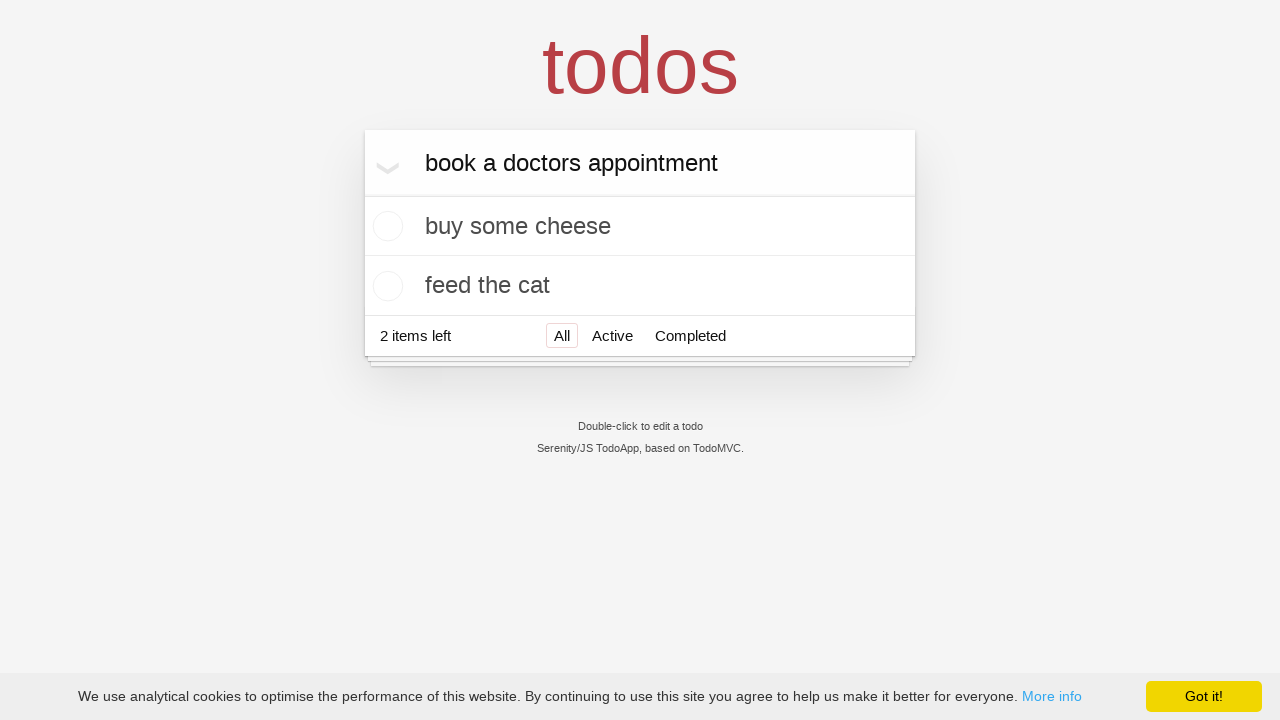

Pressed Enter to create third todo item on .new-todo
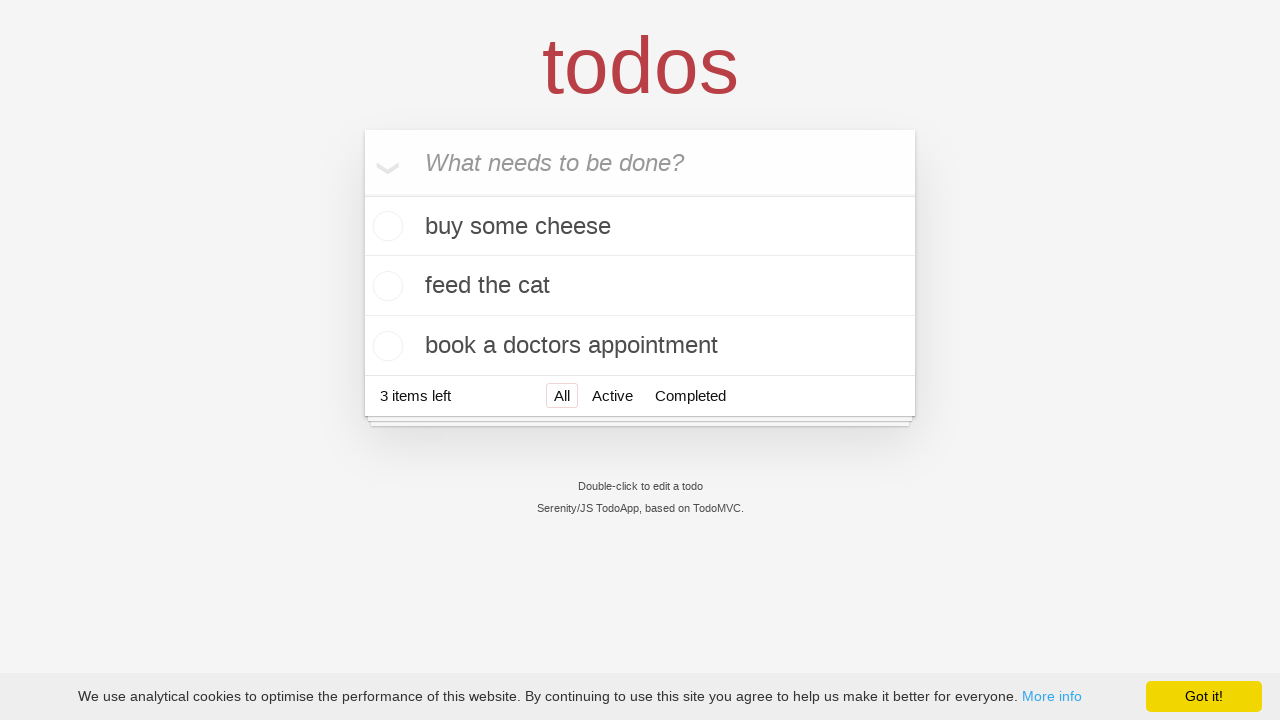

Waited for all three todo items to be displayed
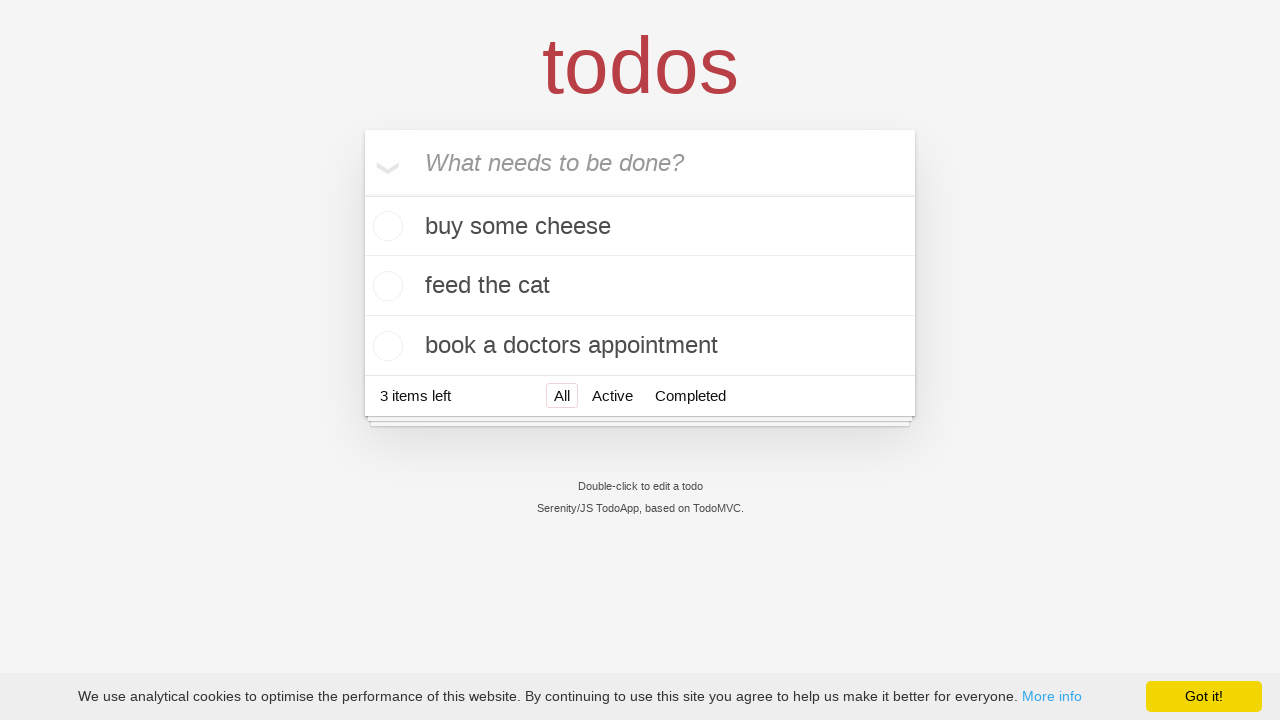

Checked the second todo item as completed at (385, 286) on .todo-list li .toggle >> nth=1
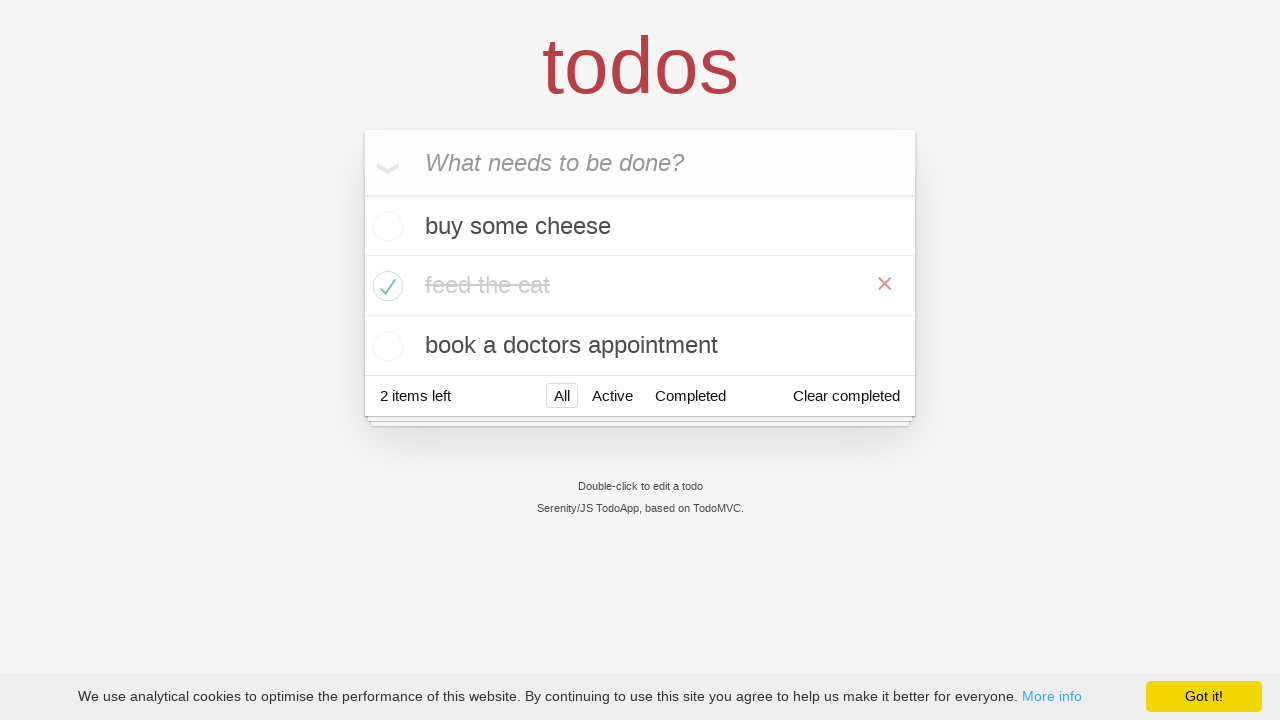

Clicked Active filter to display active items at (612, 395) on .filters >> text=Active
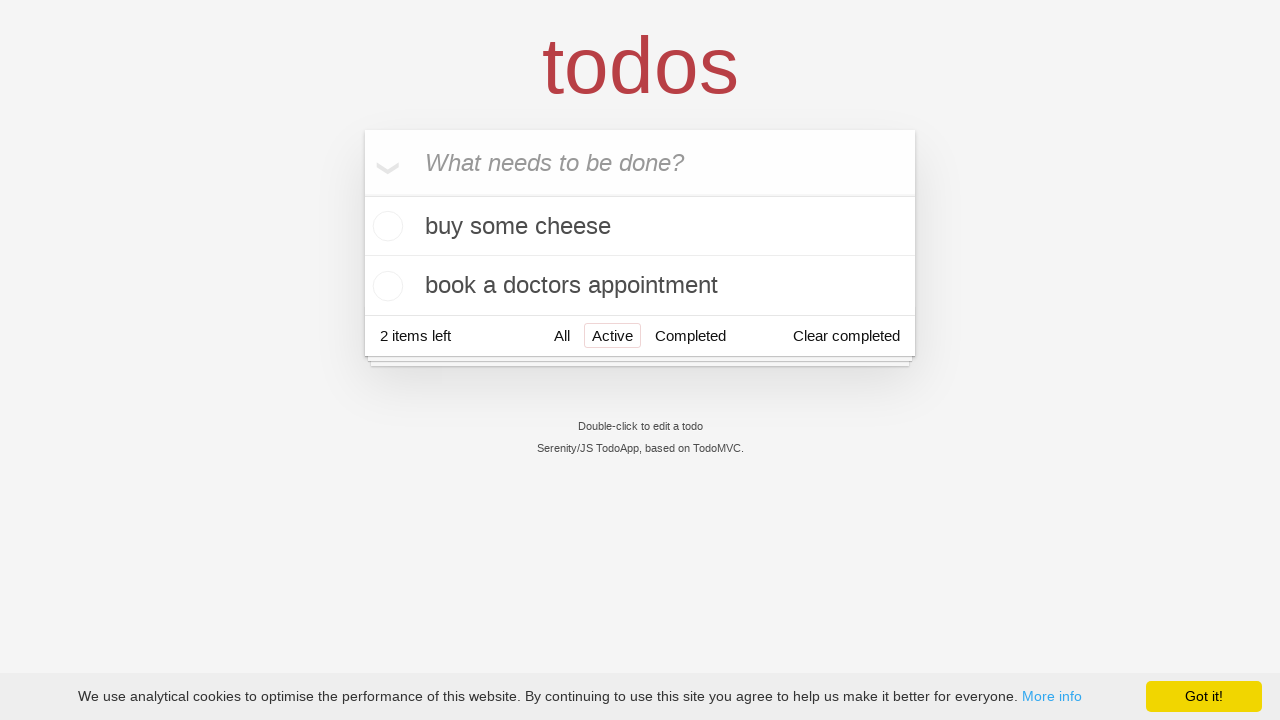

Clicked Completed filter to display completed items at (690, 336) on .filters >> text=Completed
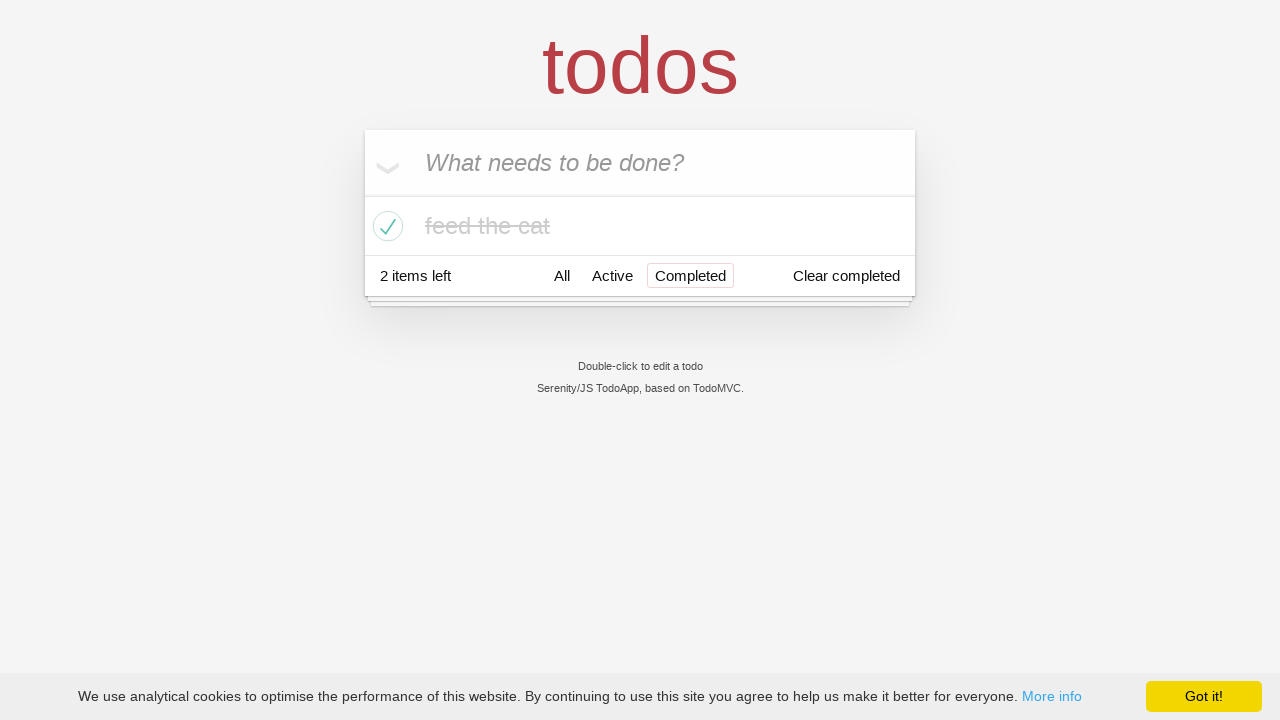

Clicked All filter to display all items at (562, 276) on .filters >> text=All
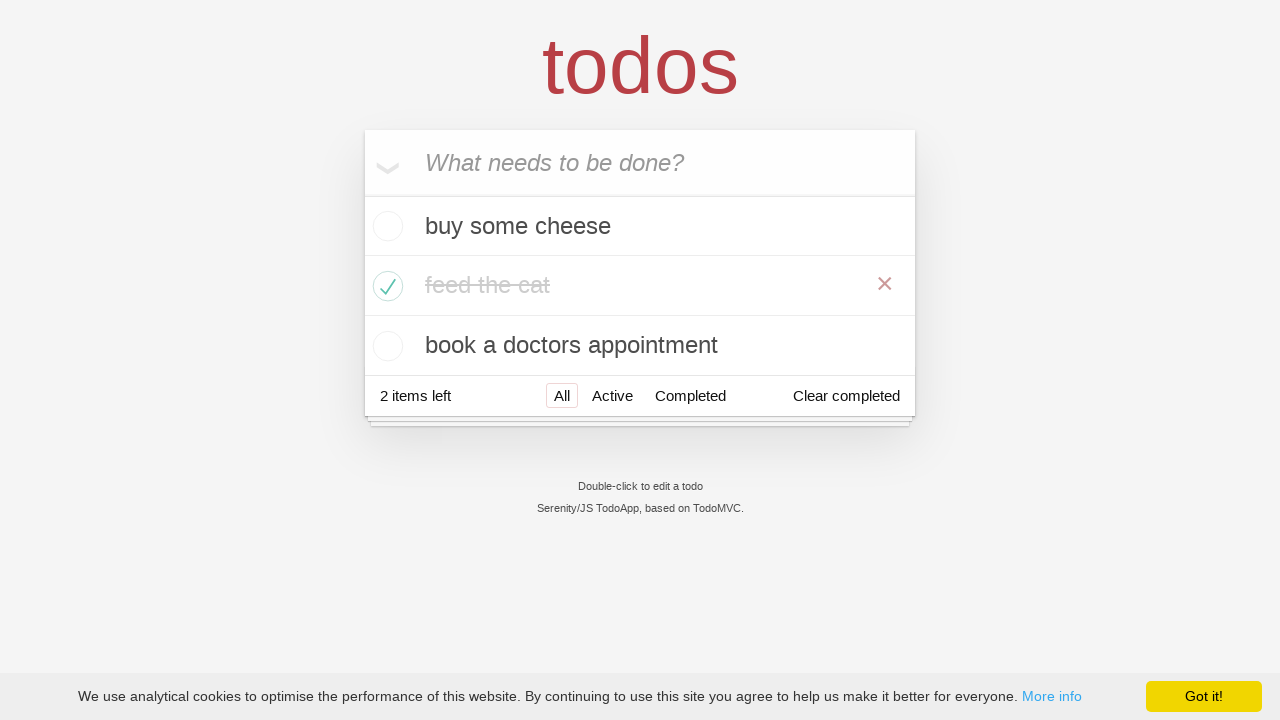

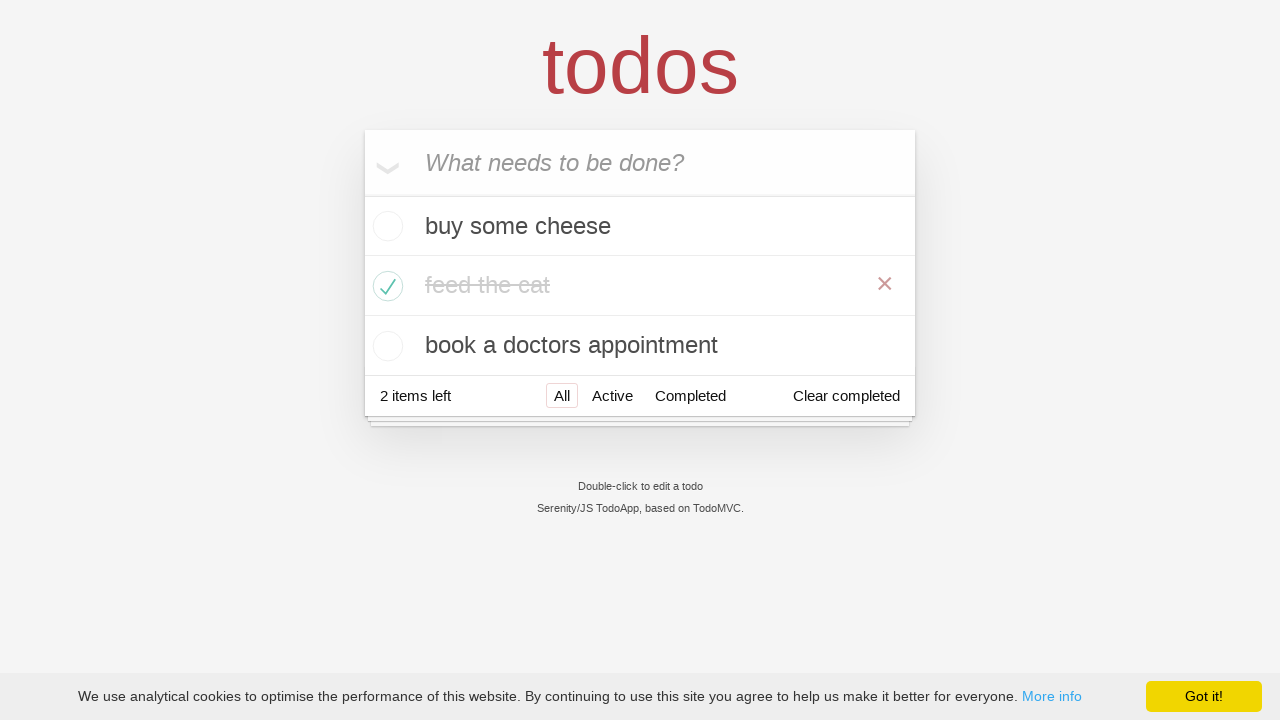